Tests browser window functionality by clicking to open a new tab, switching to it, validating the text content, then closing the tab and returning to the original window.

Starting URL: https://demoqa.com/browser-windows

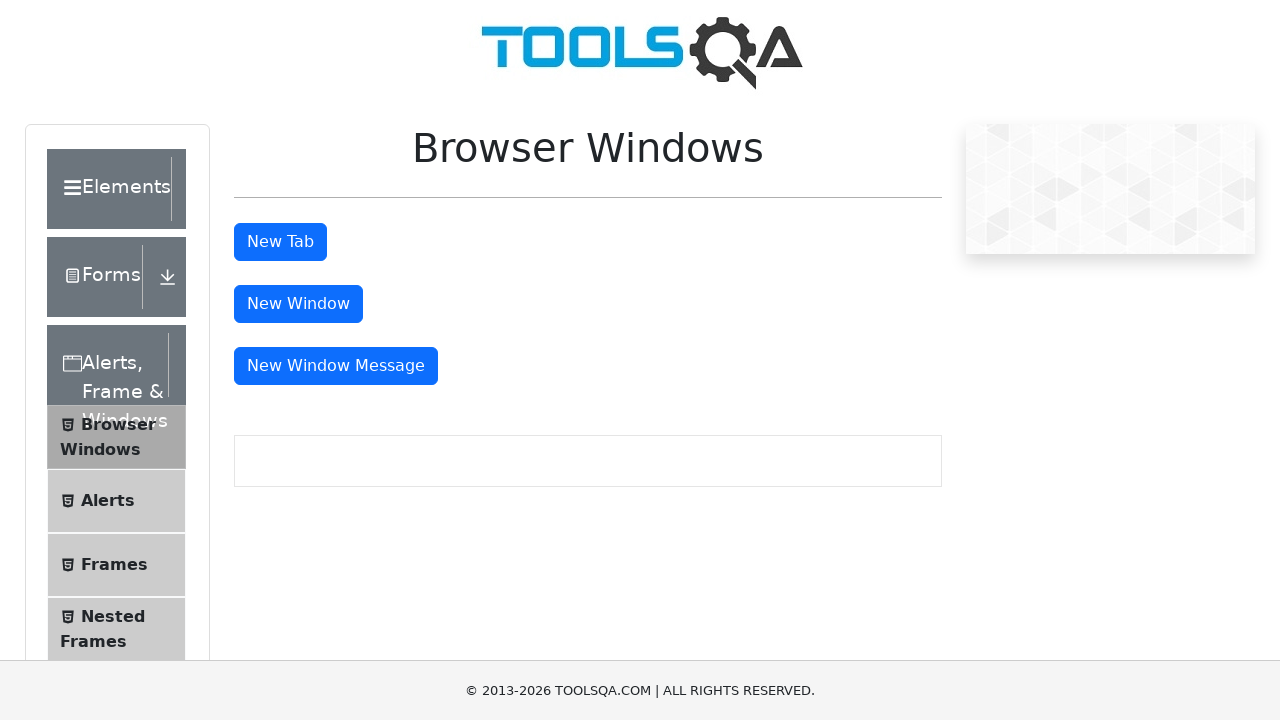

Clicked button to open new tab at (280, 242) on #tabButton
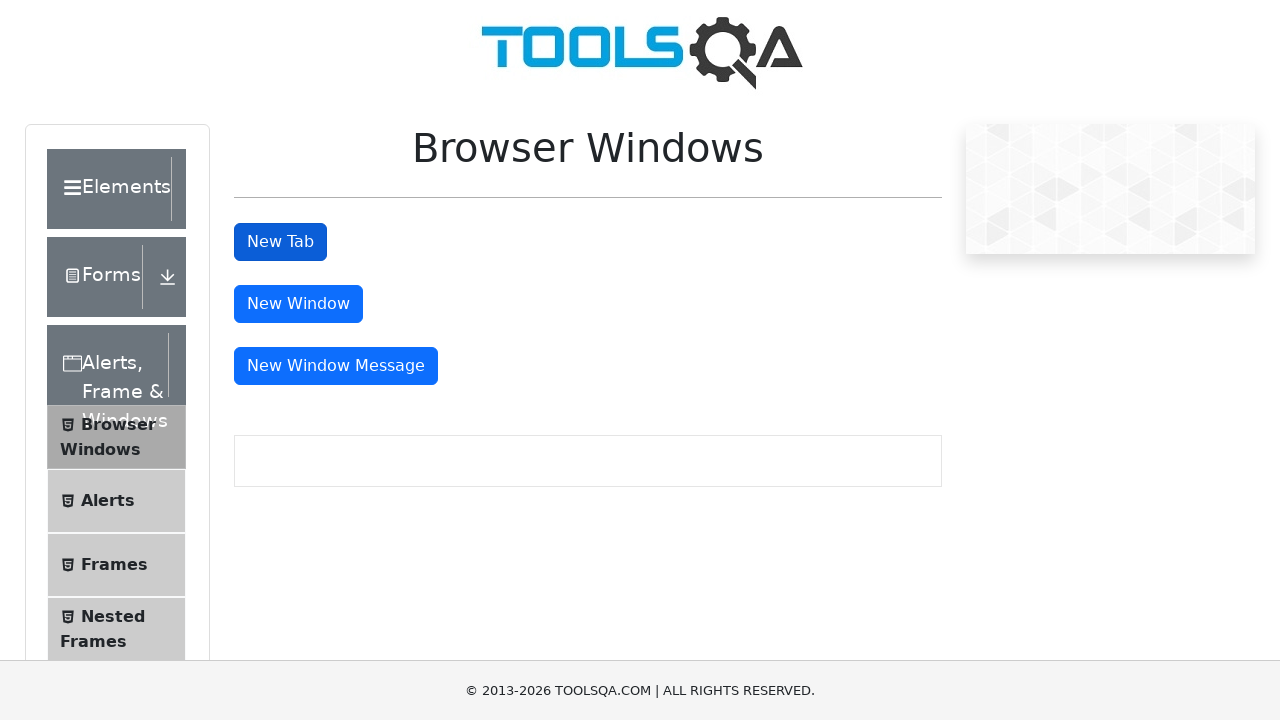

New tab opened and page object acquired
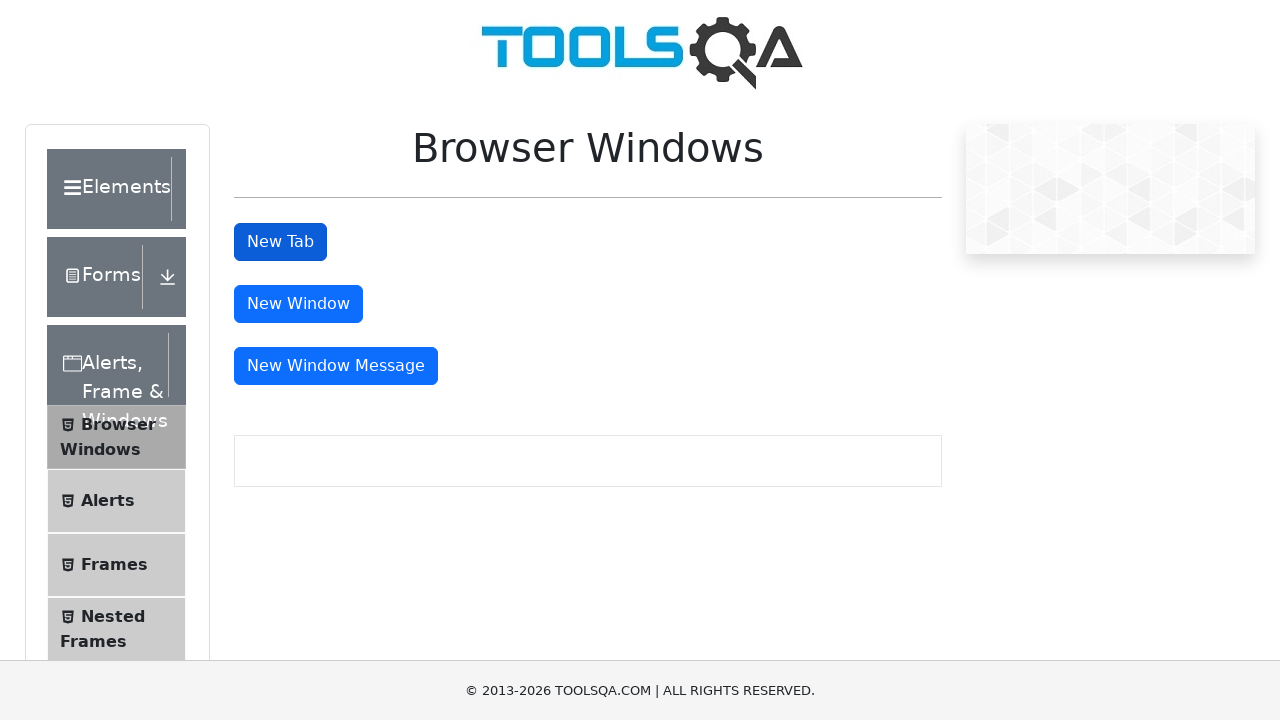

Waited for sample heading to load in new tab
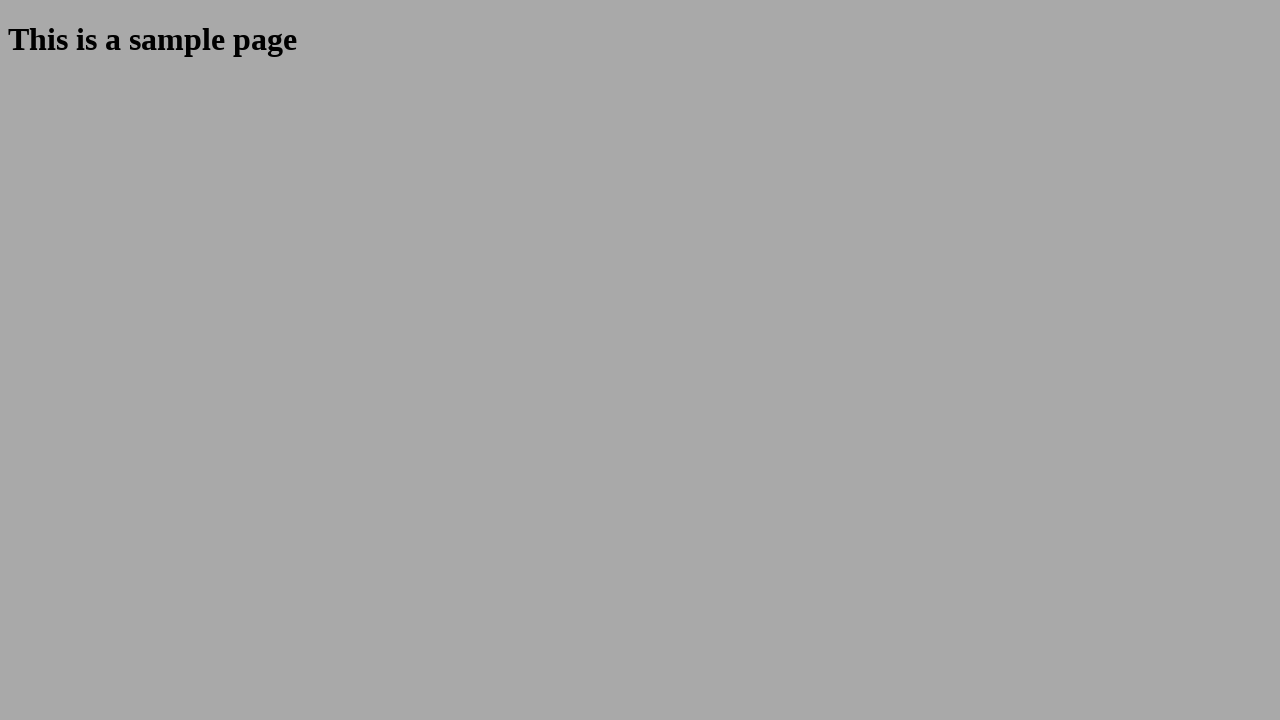

Retrieved sample heading text from new tab
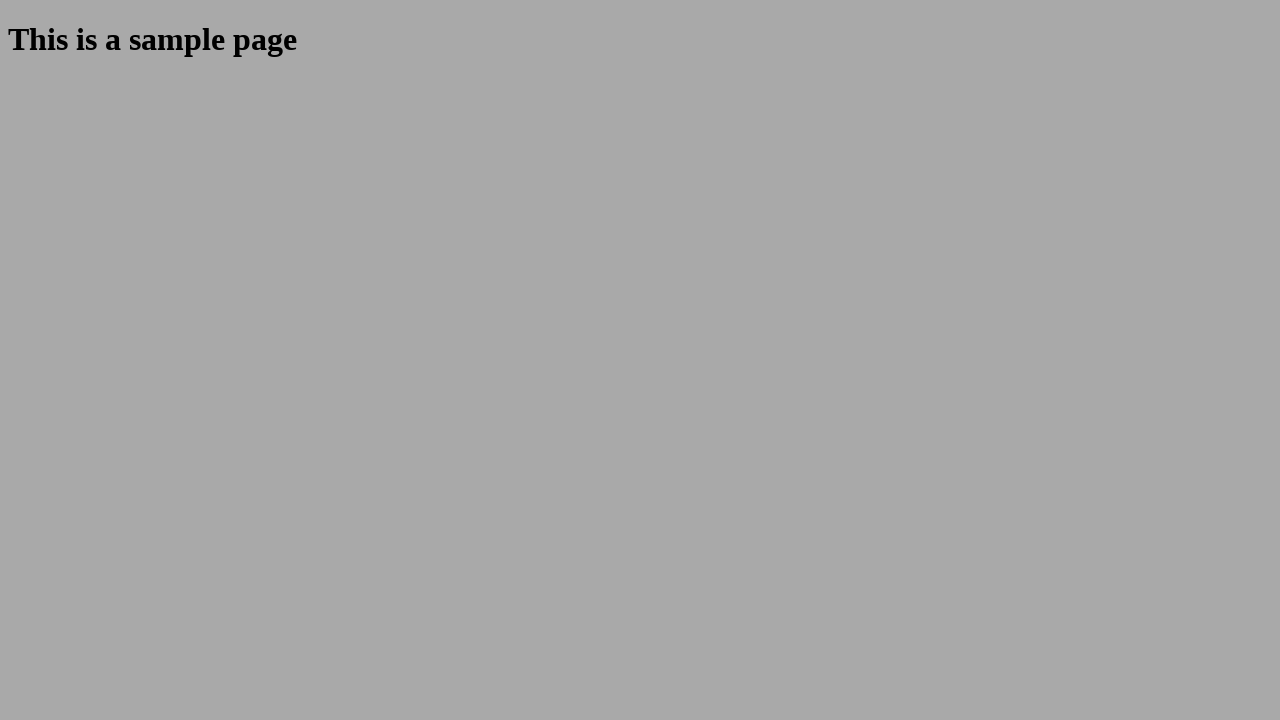

Validated that heading text contains 'This is a sample page'
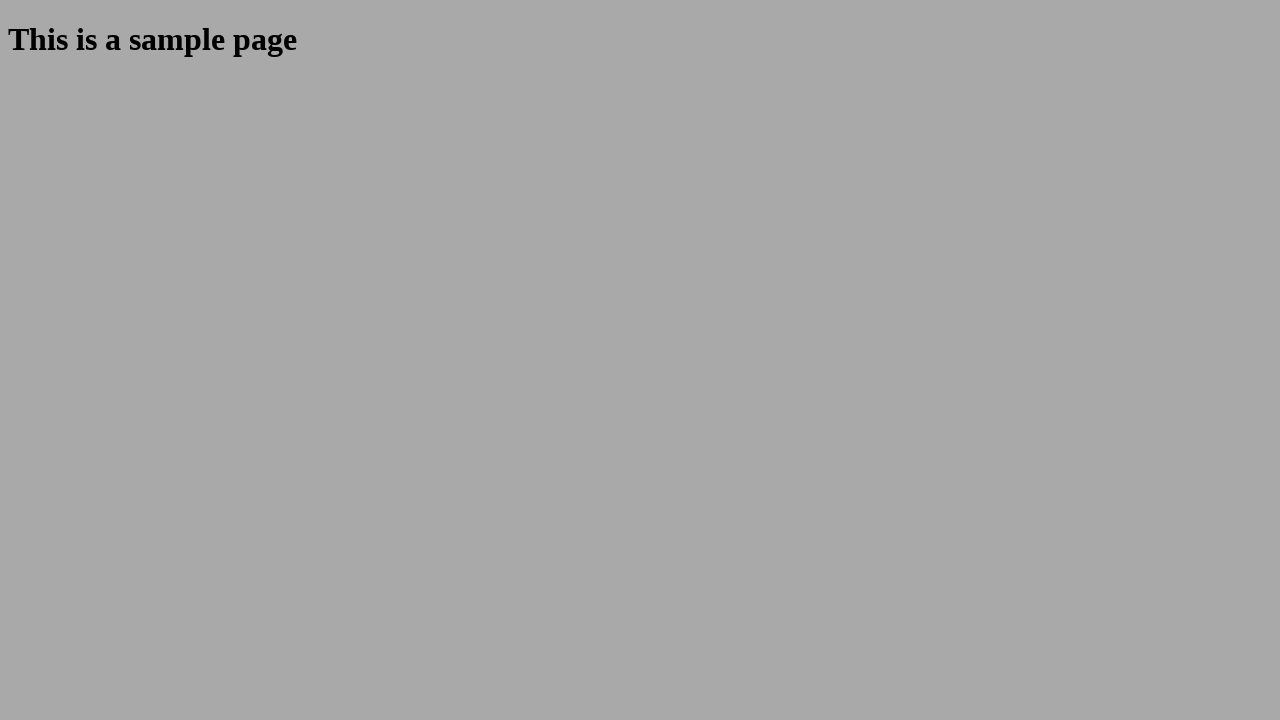

Closed the new tab and returned to original window
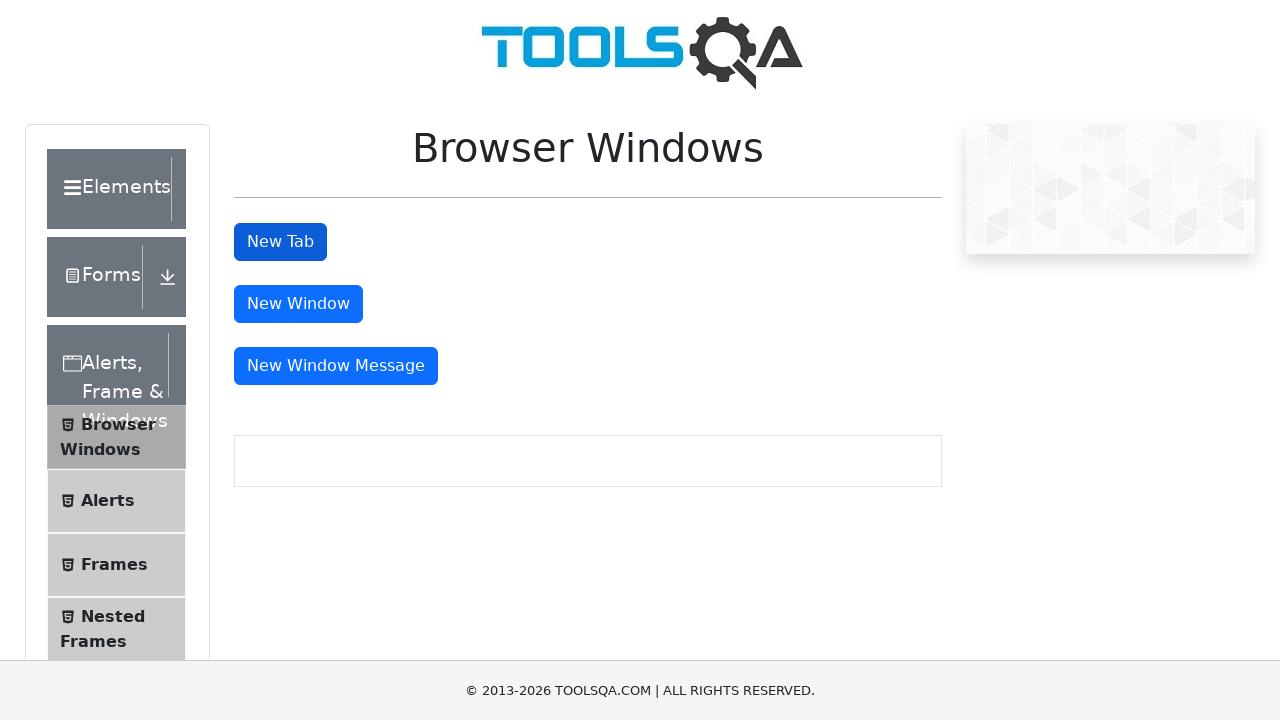

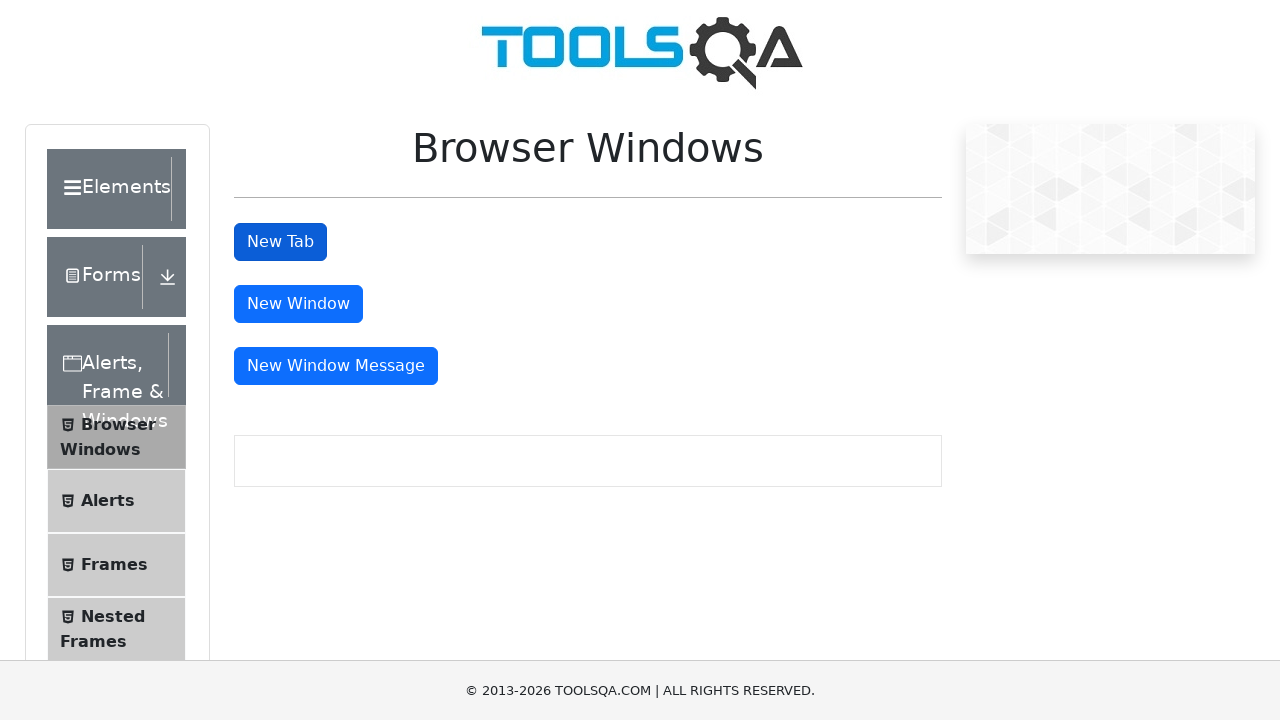